Waits for price to drop to $100, clicks book button, and solves a math problem by calculating the natural logarithm of a trigonometric expression

Starting URL: http://suninjuly.github.io/explicit_wait2.html

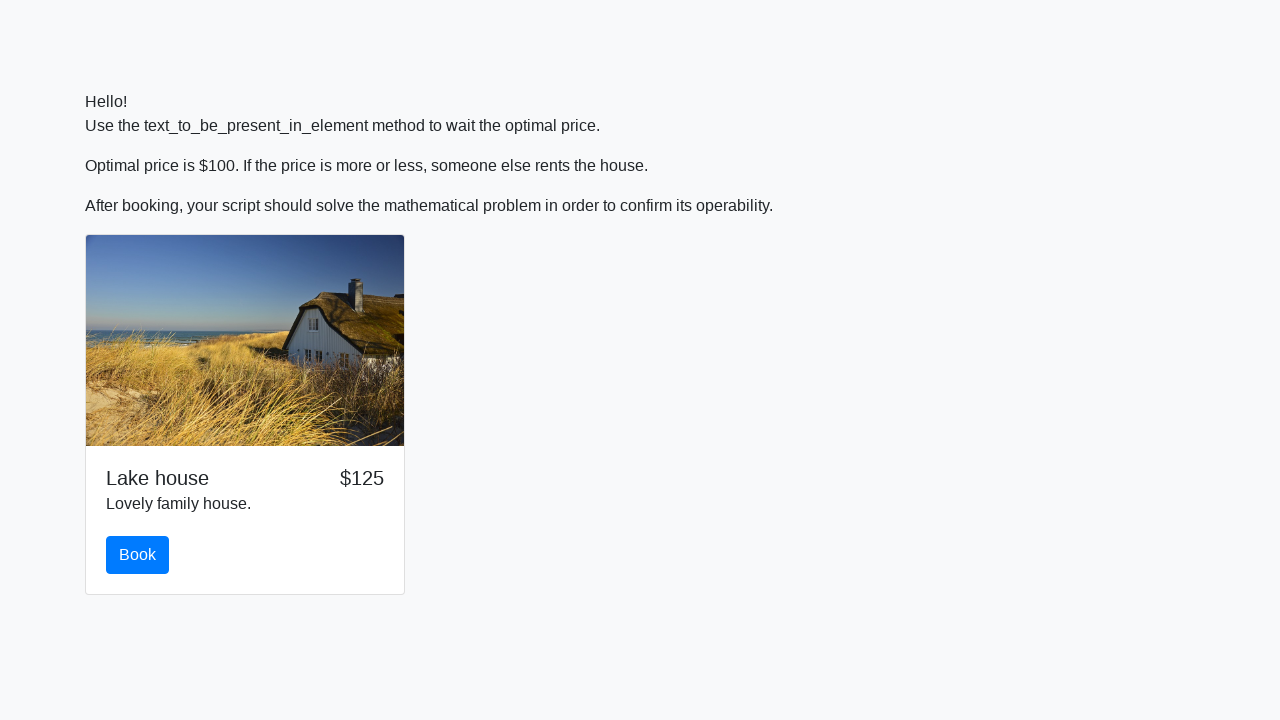

Waited for price to drop to $100
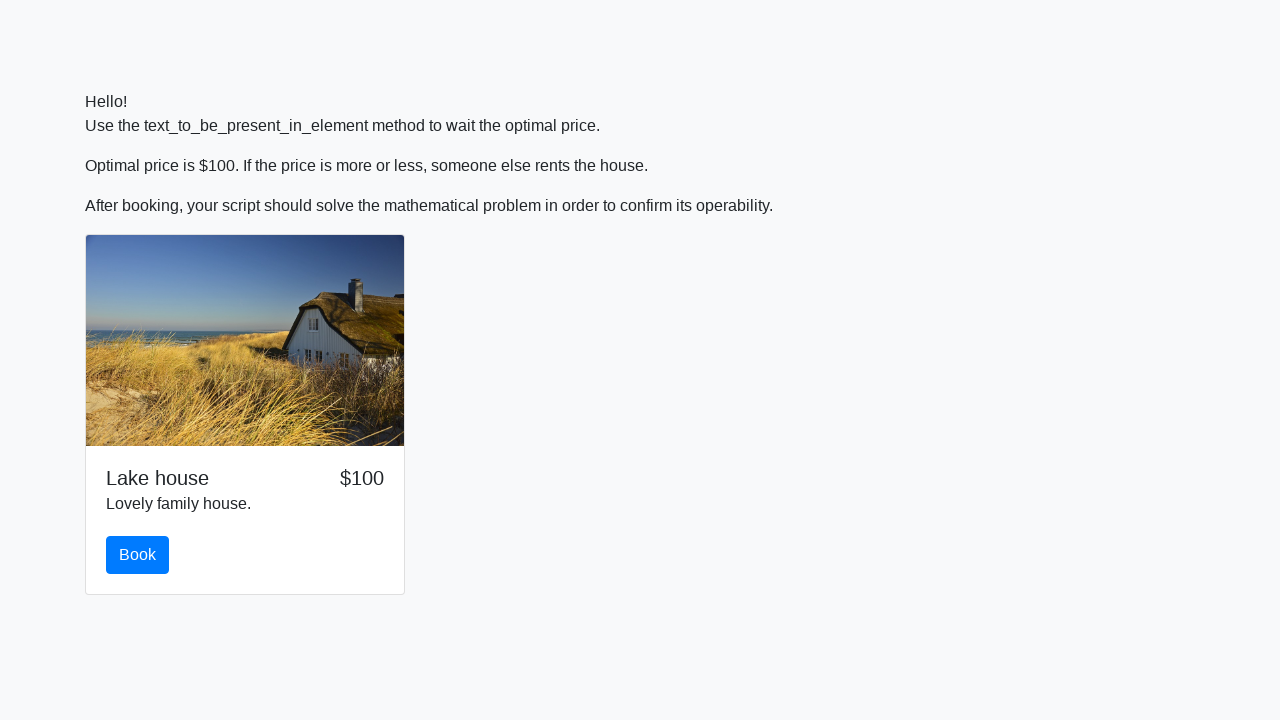

Clicked book button at (138, 555) on #book
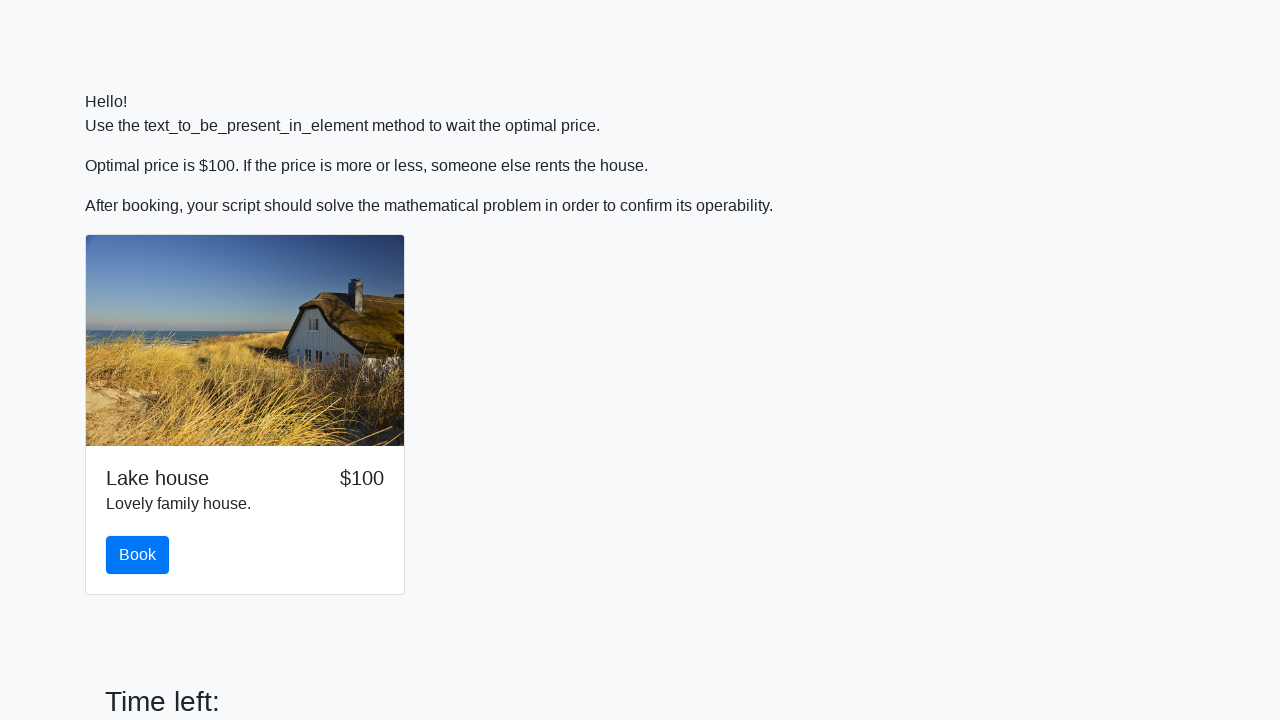

Located all nowrap span elements
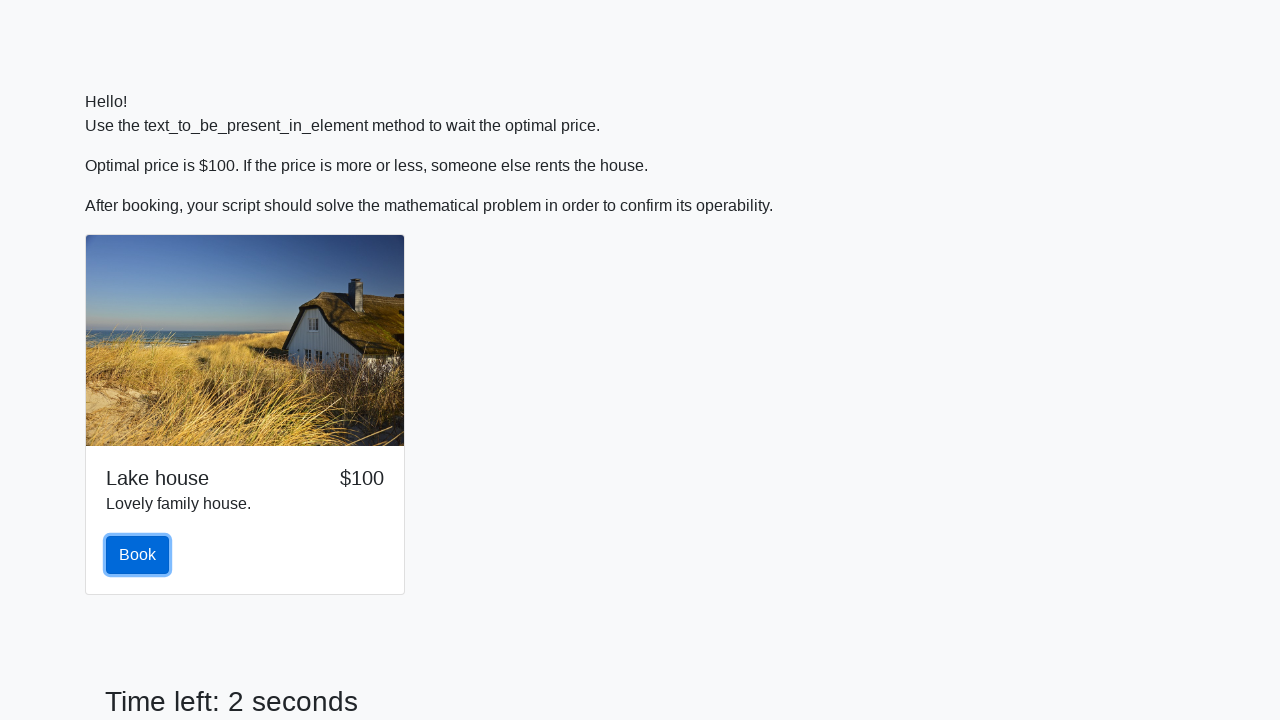

Extracted text from fourth nowrap span element
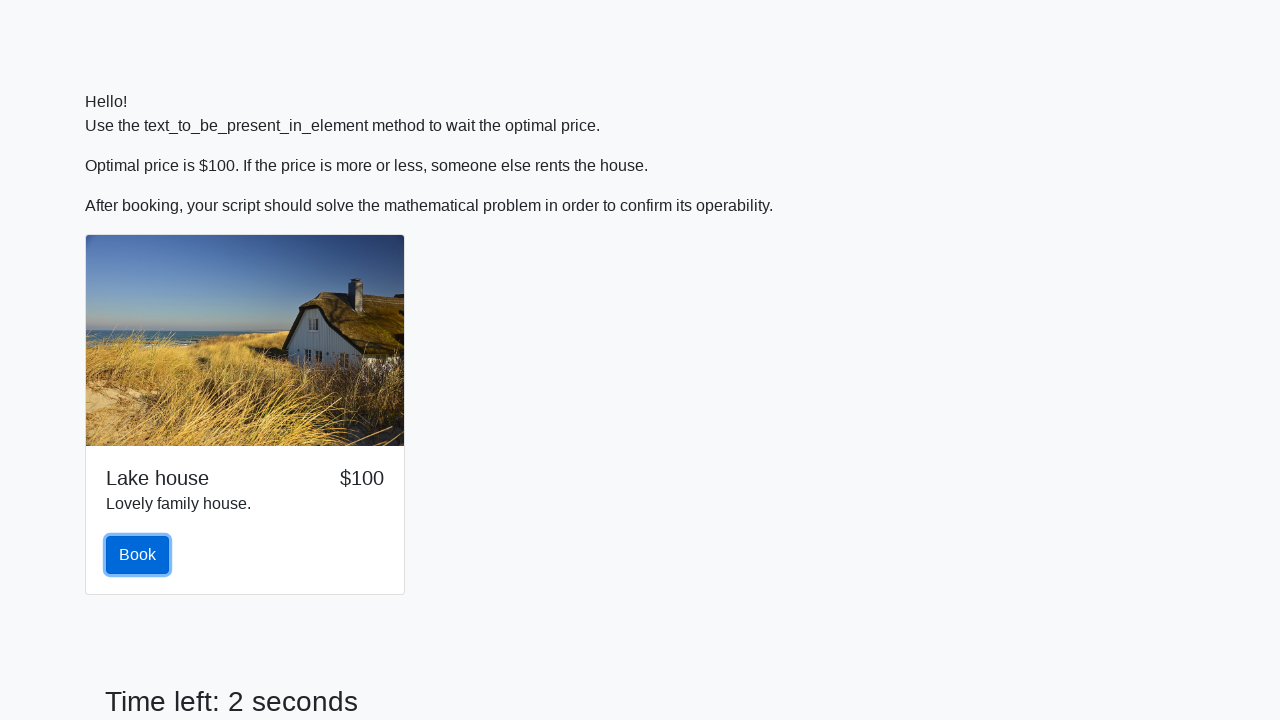

Converted extracted text to integer: 659
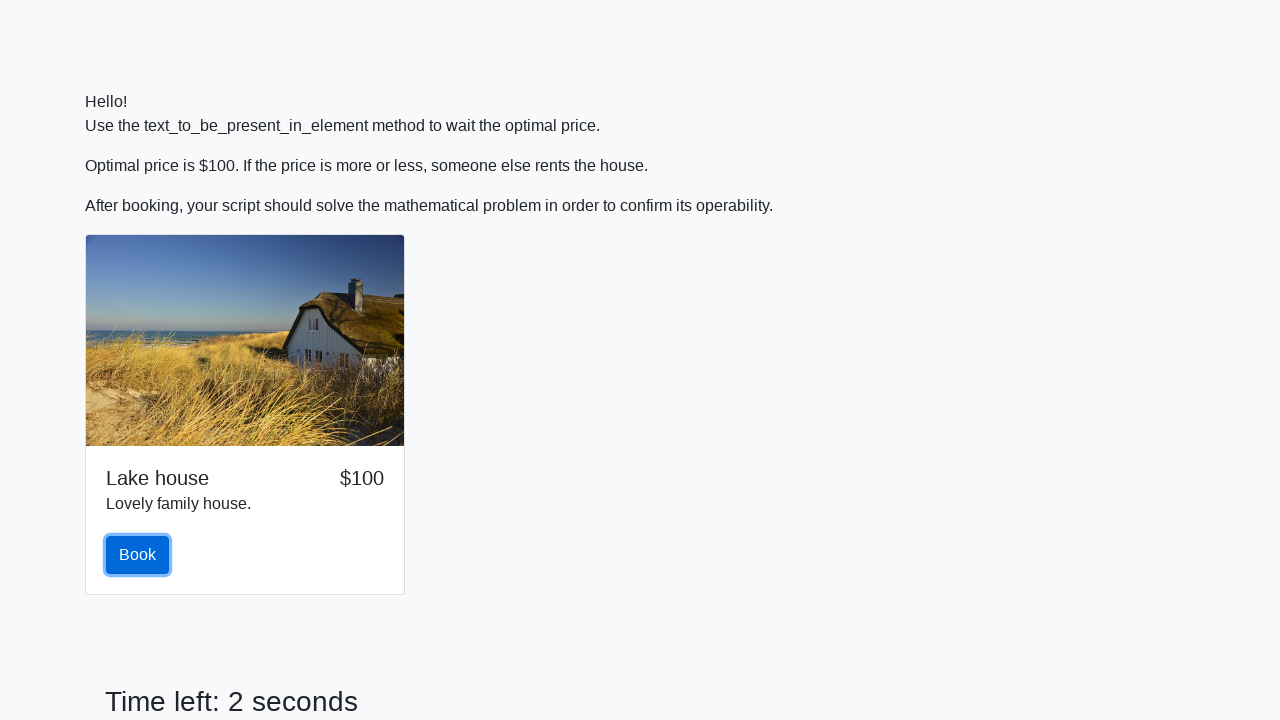

Calculated natural logarithm of trigonometric expression: ln(|12*sin(659)|) = 2.0847043156223464
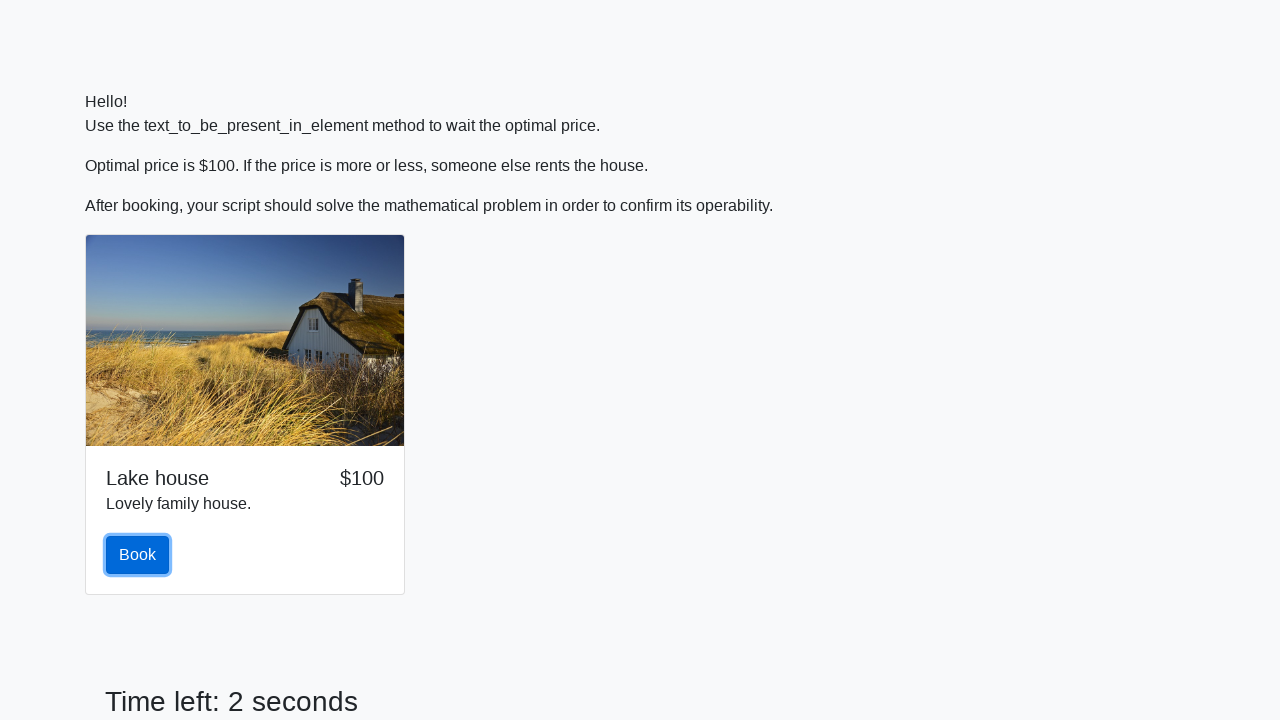

Filled answer field with calculated value: 2.0847043156223464 on #answer
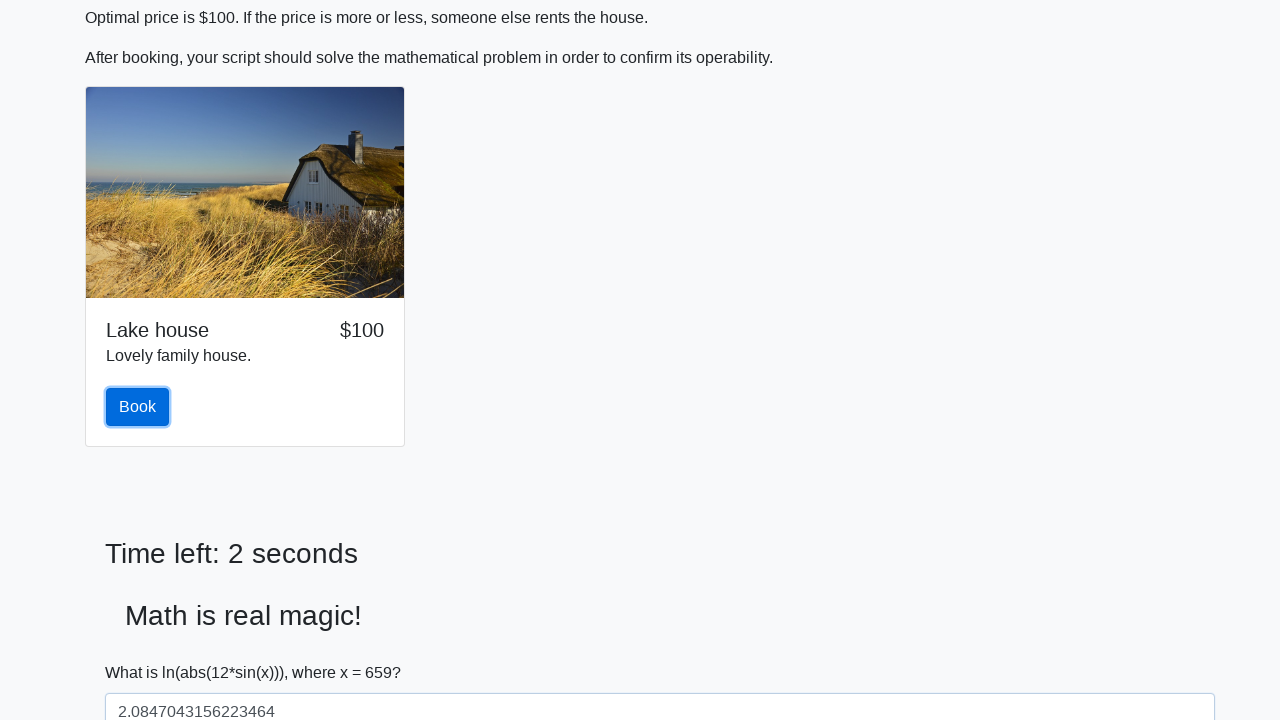

Clicked solve button to submit answer at (143, 651) on #solve
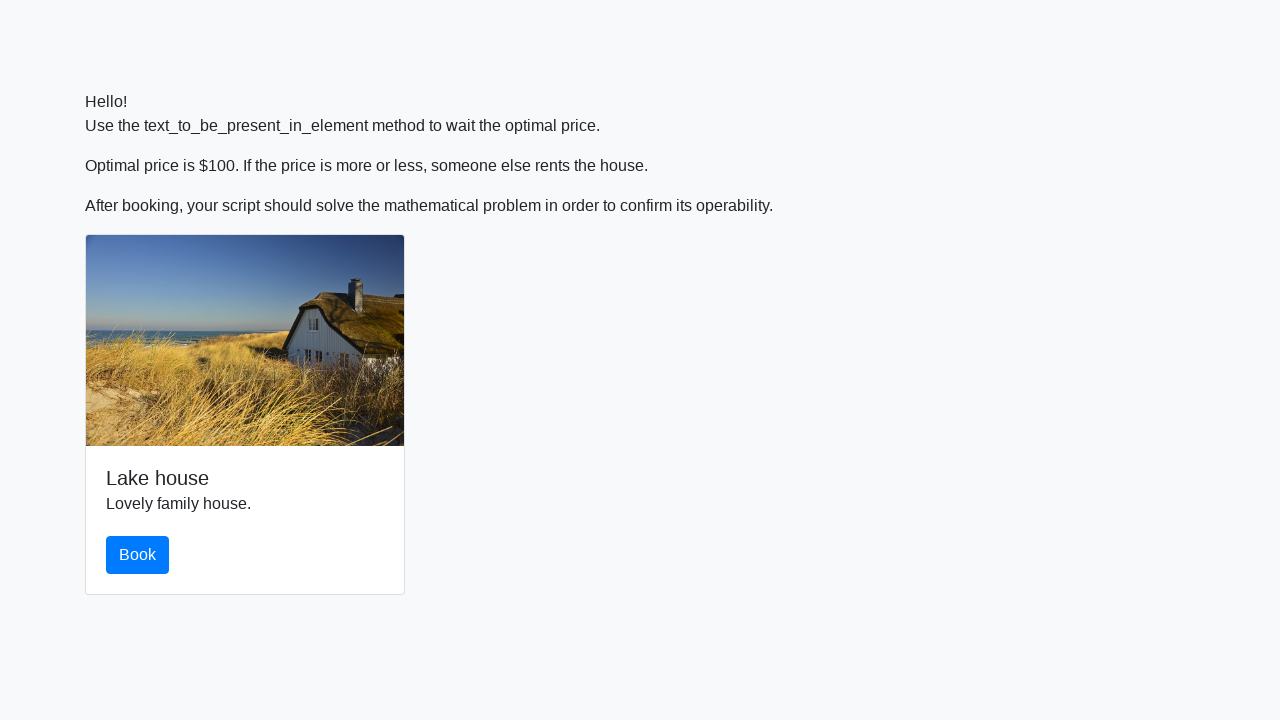

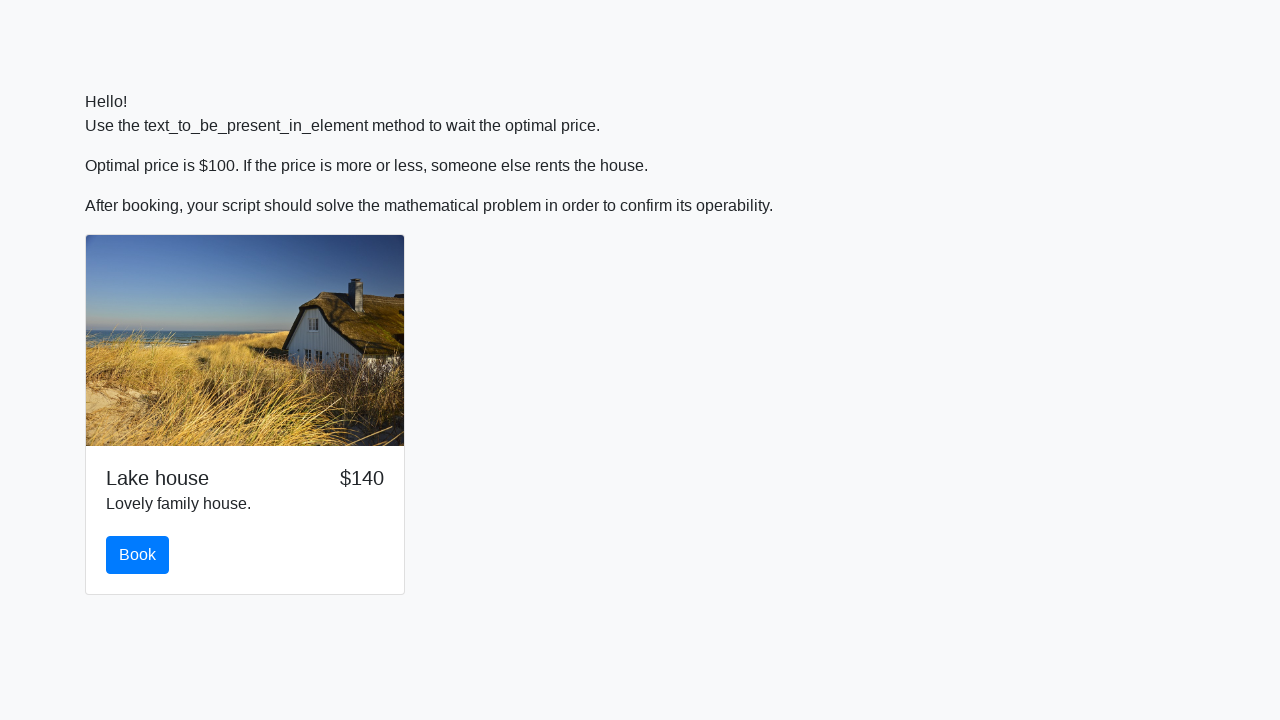